Tests handling of HTML frames by switching to different frames and filling text input fields within each frame

Starting URL: https://ui.vision/demo/webtest/frames/

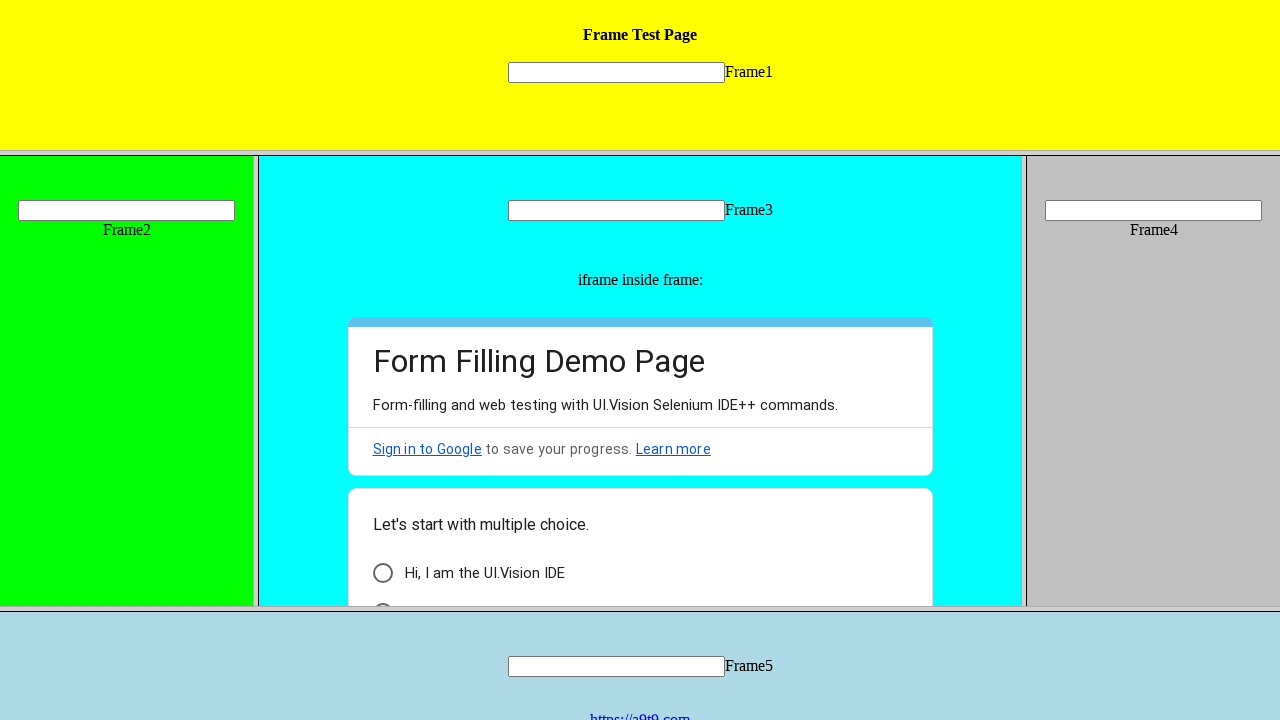

Located frame 1 with src='frame_1.html'
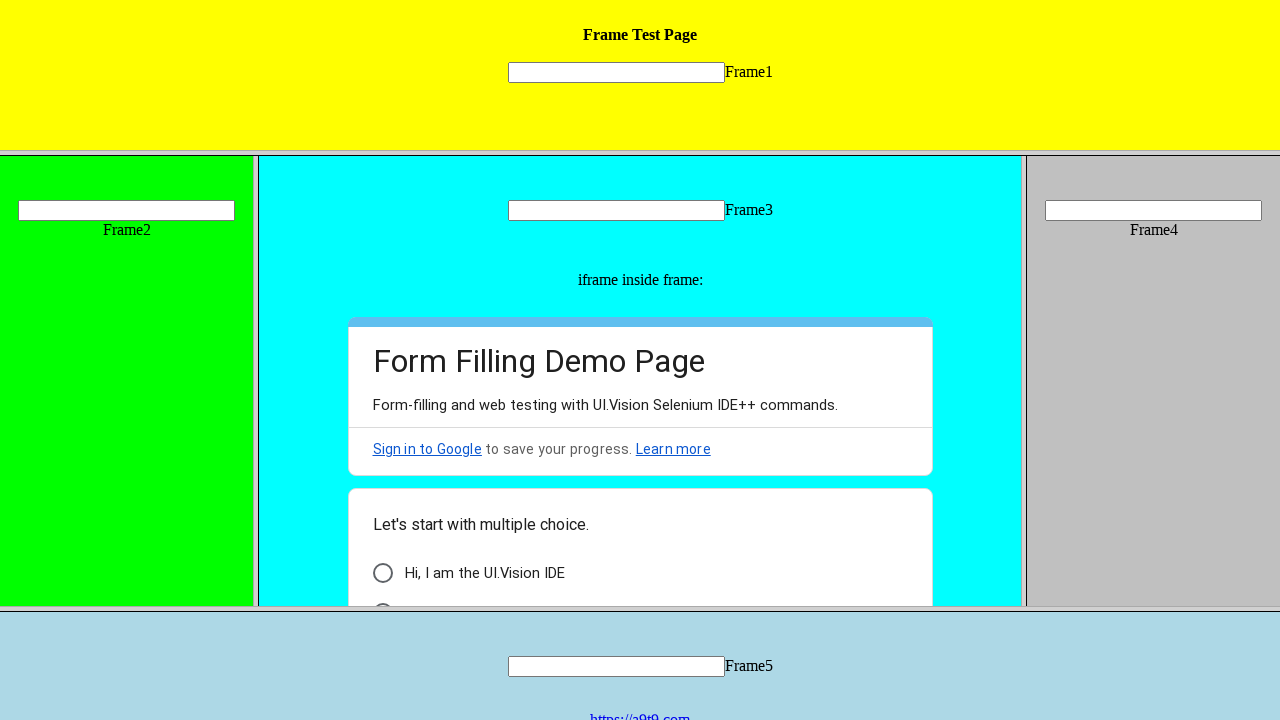

Filled text input 'mytext1' in frame 1 with 'welcome' on frame[src='frame_1.html'] >> internal:control=enter-frame >> input[name='mytext1
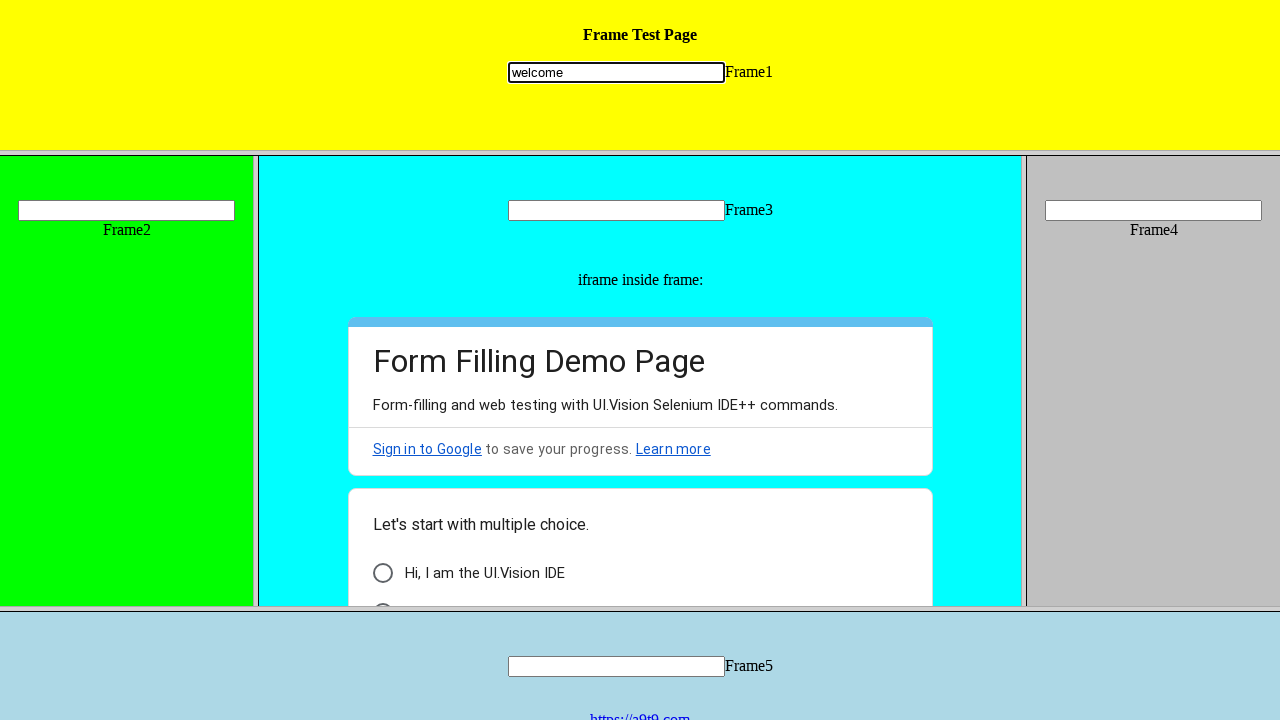

Located frame 2 with src='frame_2.html'
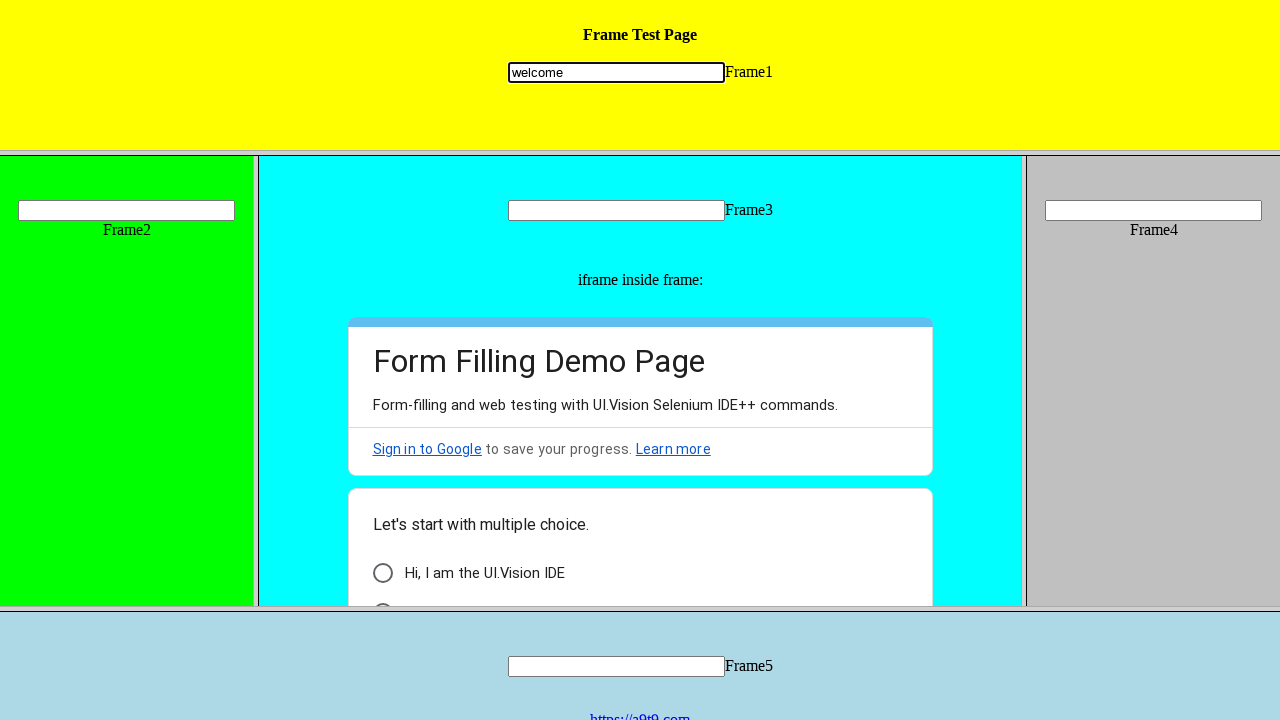

Filled text input 'mytext2' in frame 2 with 'welcome1' on frame[src='frame_2.html'] >> internal:control=enter-frame >> input[name='mytext2
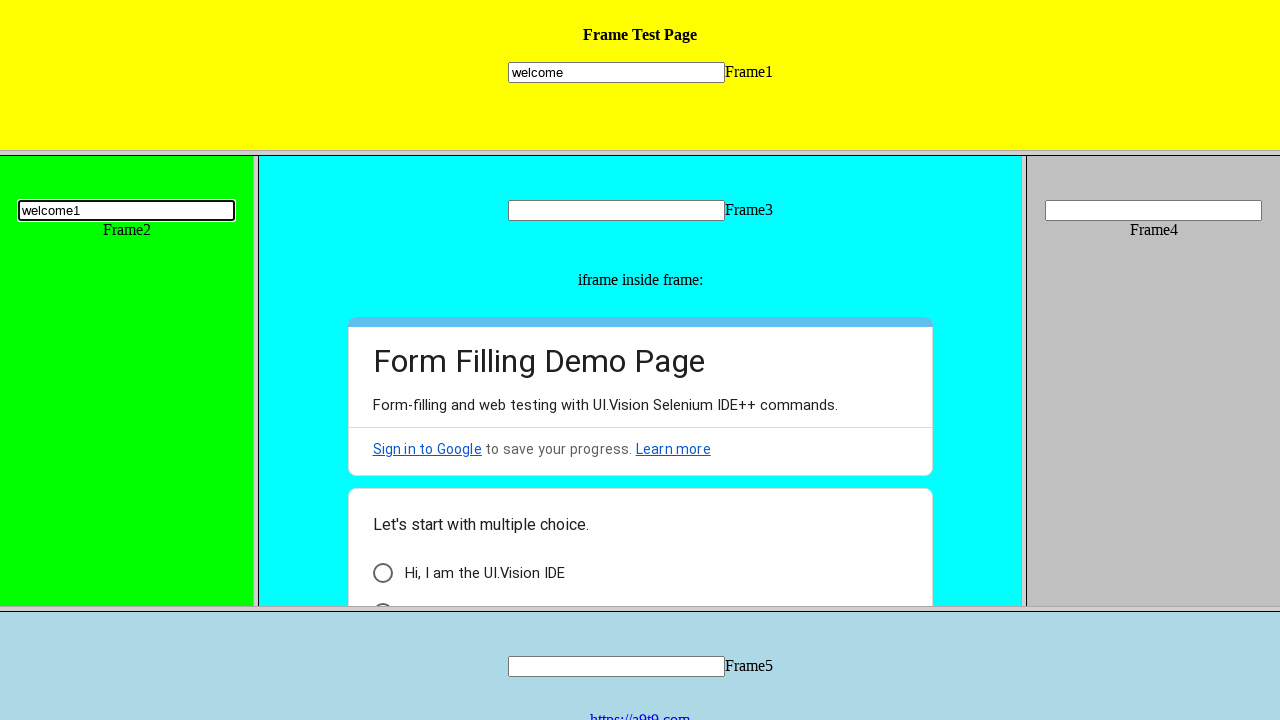

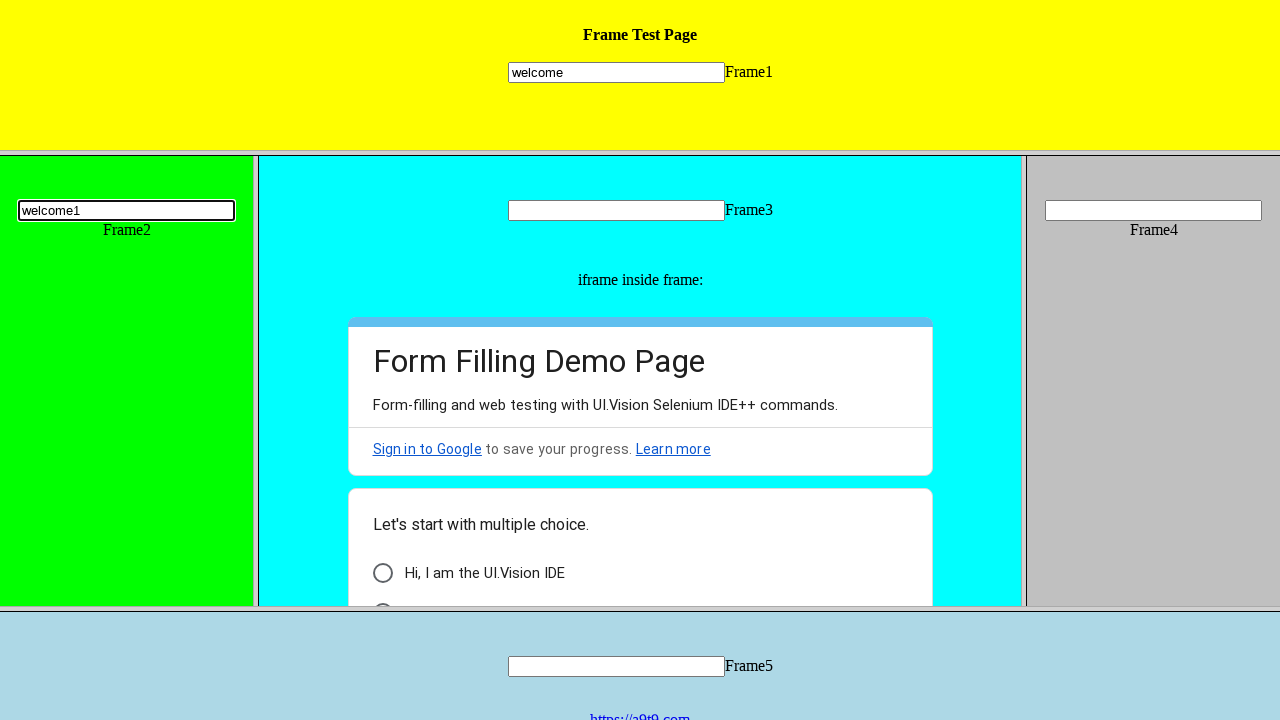